Tests that error message is displayed when entering invalid input 'a' in first number field

Starting URL: https://testsheepnz.github.io/BasicCalculator

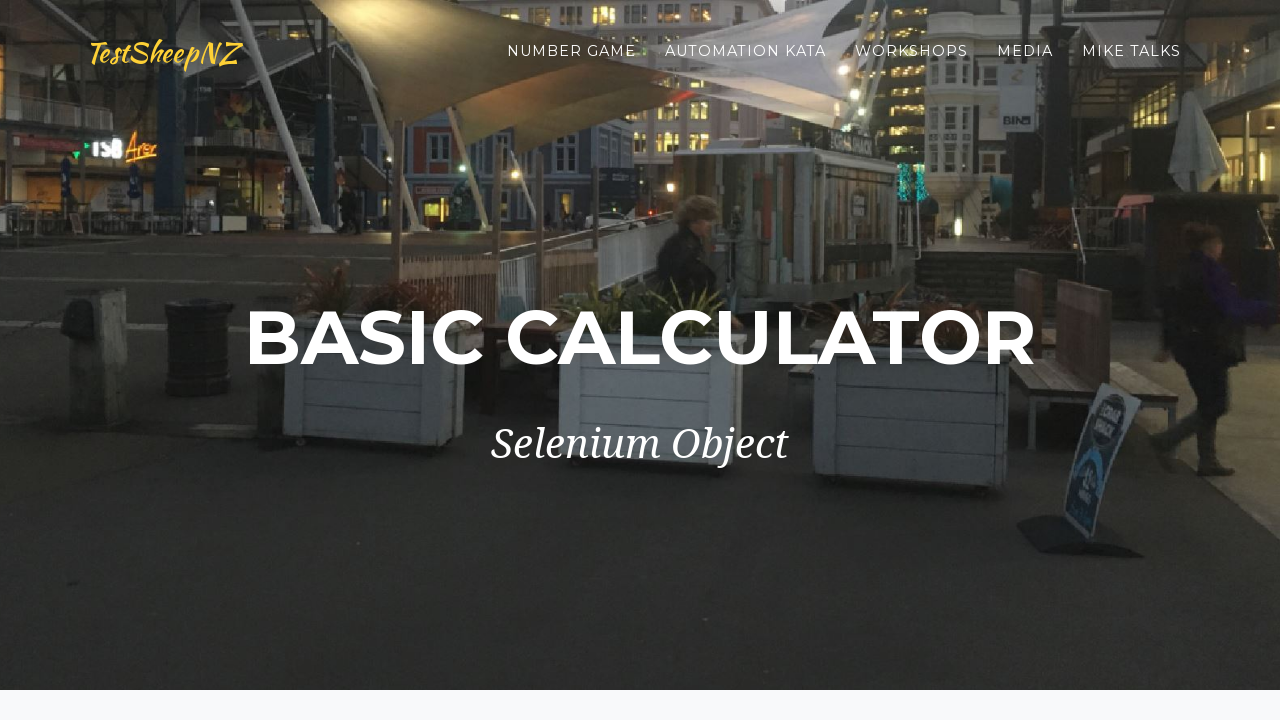

Selected build version 6 on #selectBuild
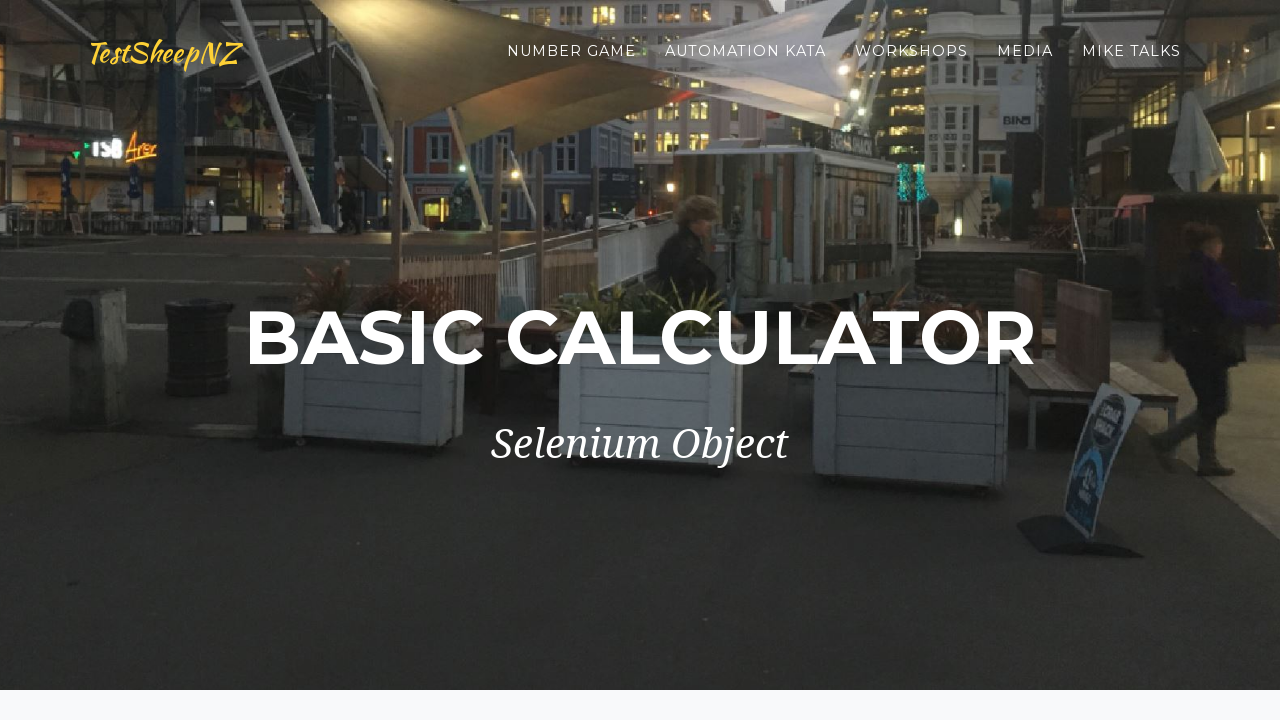

Entered invalid input 'a' in first number field on #number1Field
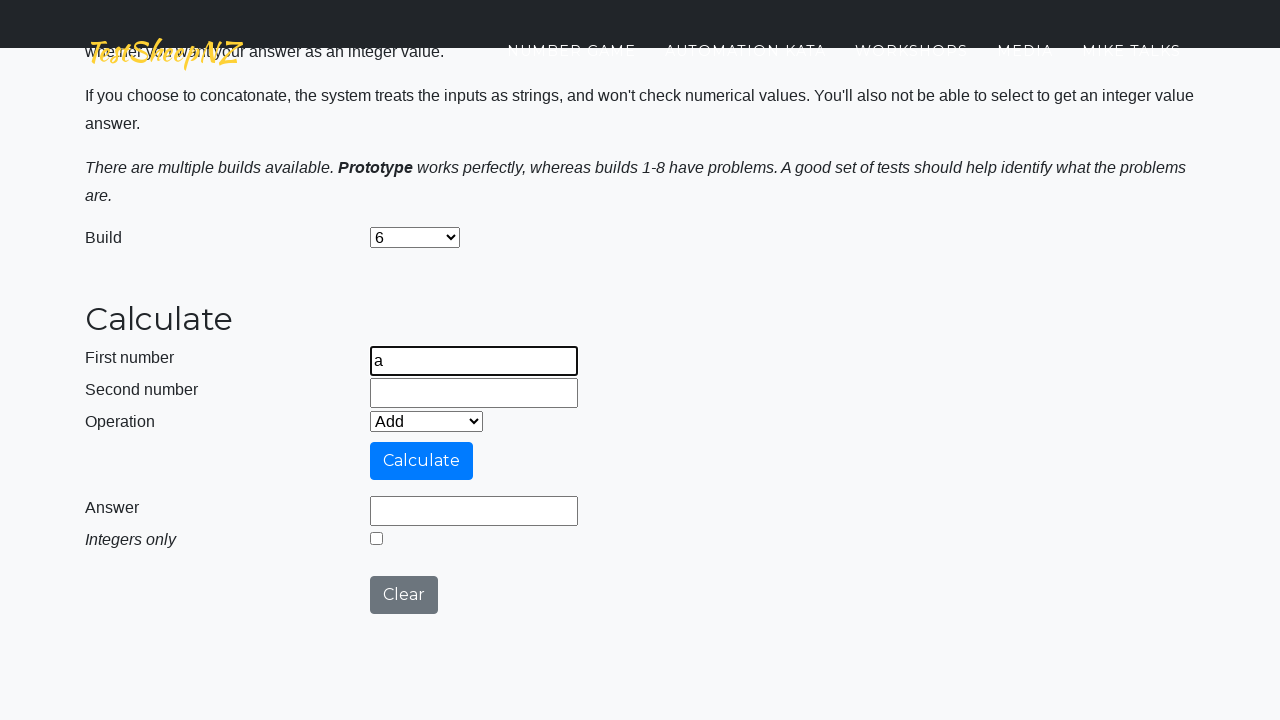

Selected Add operation on #selectOperationDropdown
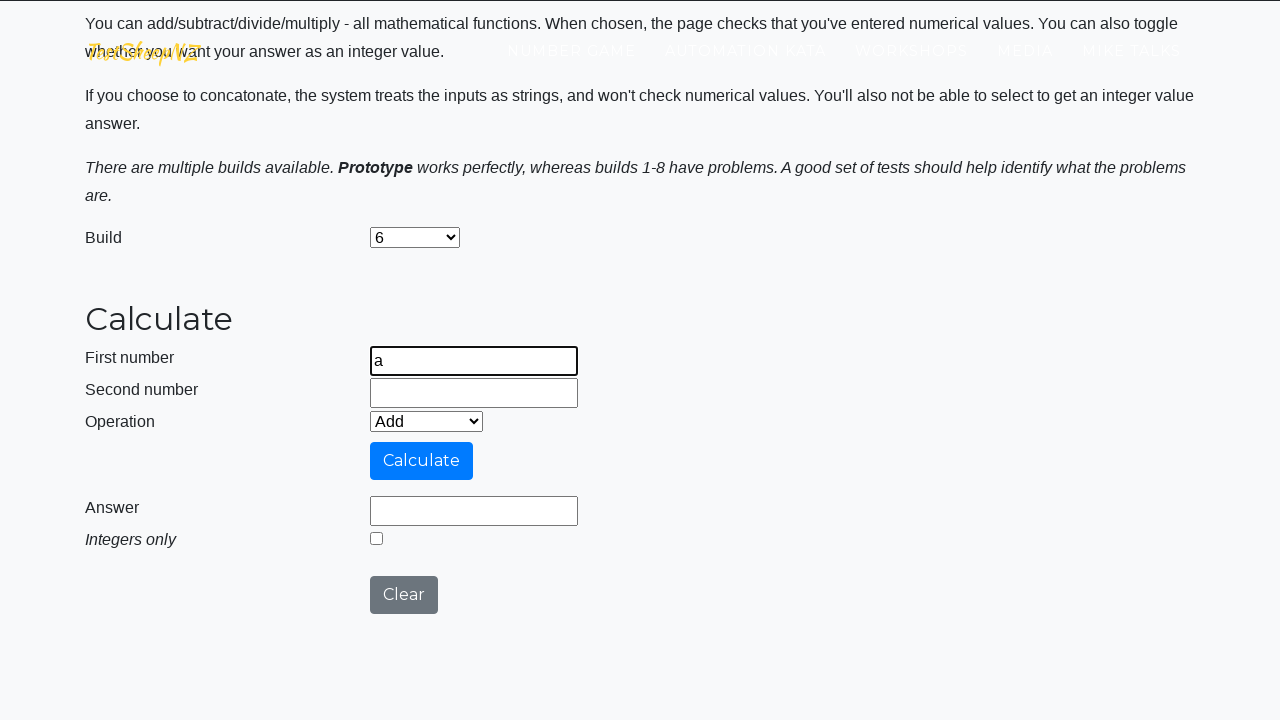

Clicked calculate button at (422, 461) on #calculateButton
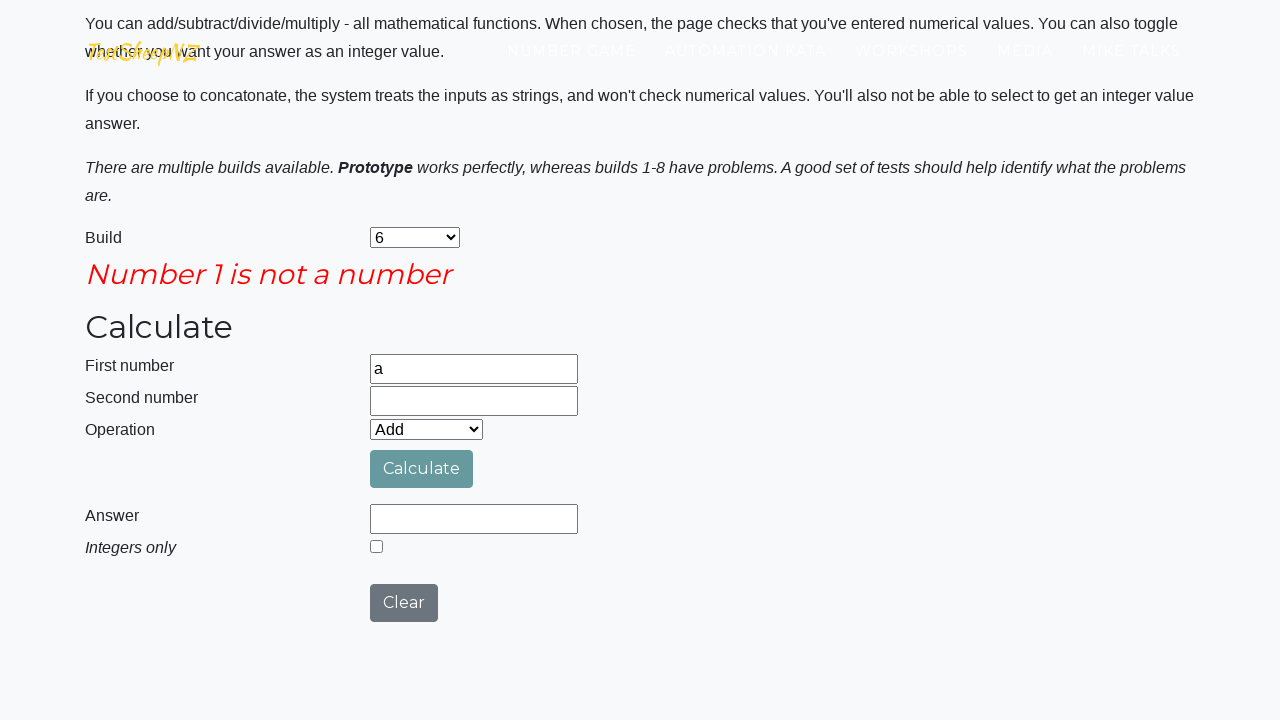

Error message field became visible
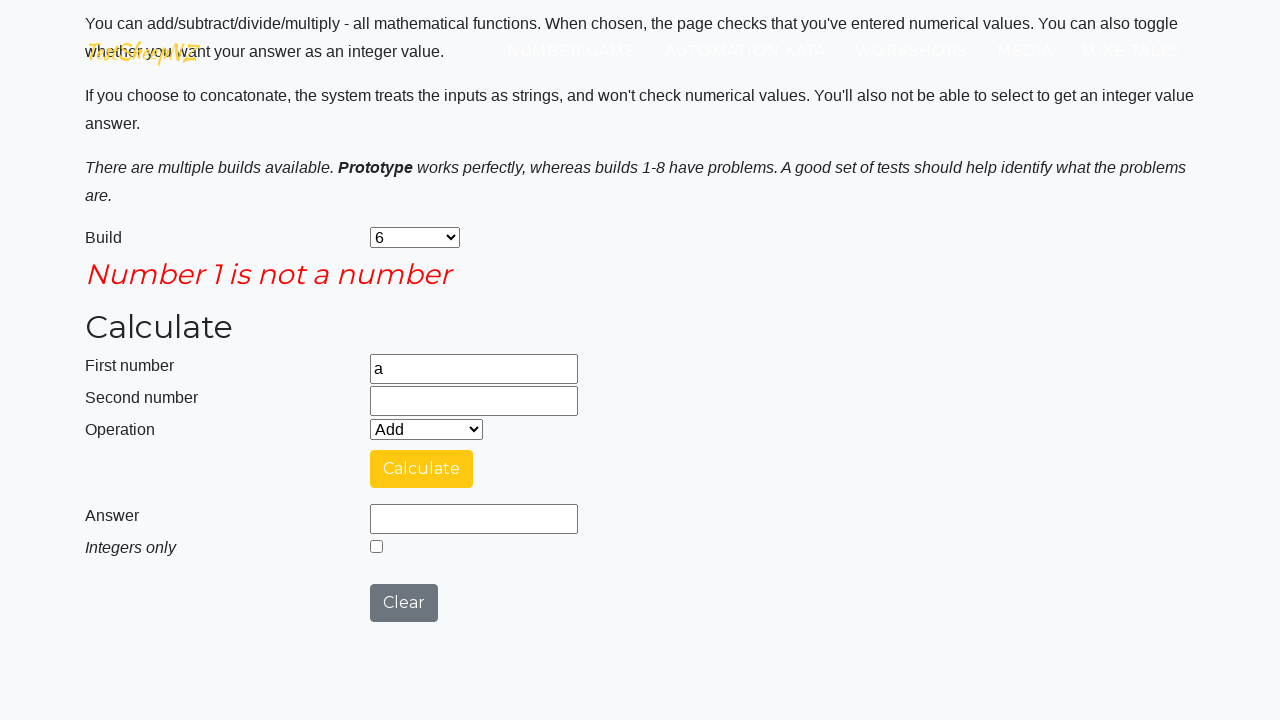

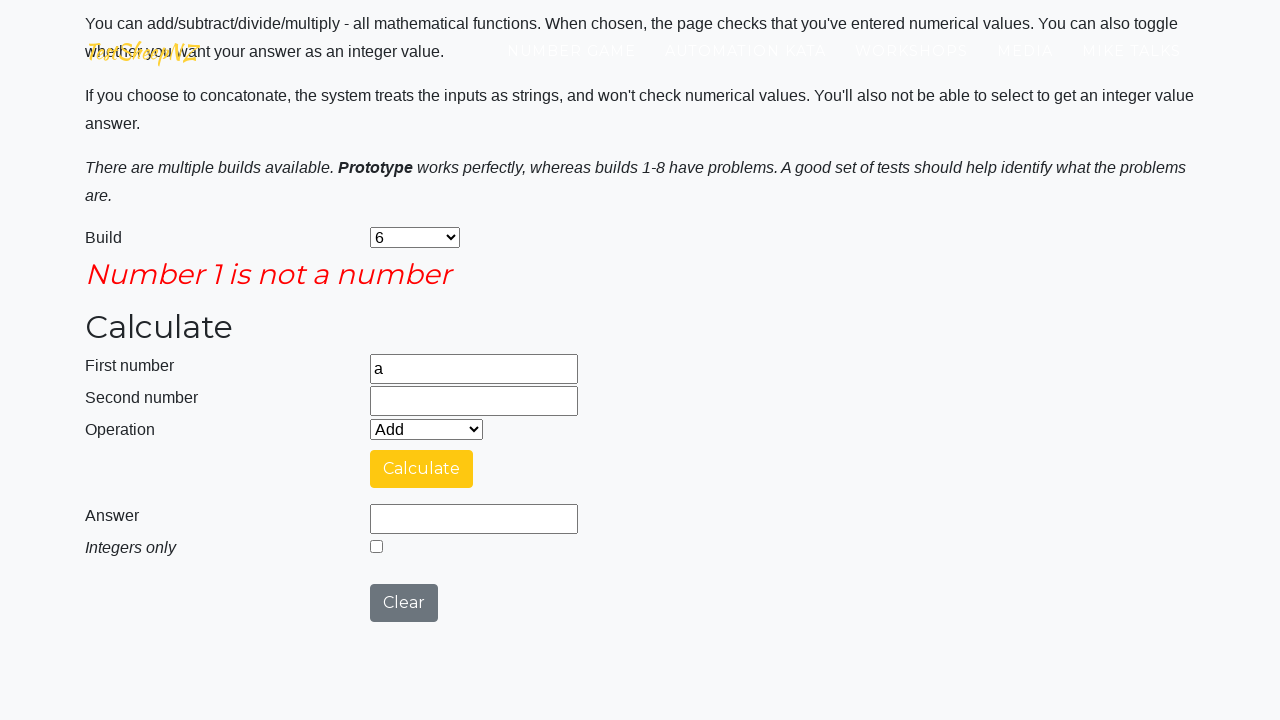